Tests keyboard functions on a text box form by filling in user details and demonstrating copy-paste functionality between address fields using keyboard shortcuts

Starting URL: https://demoqa.com/text-box

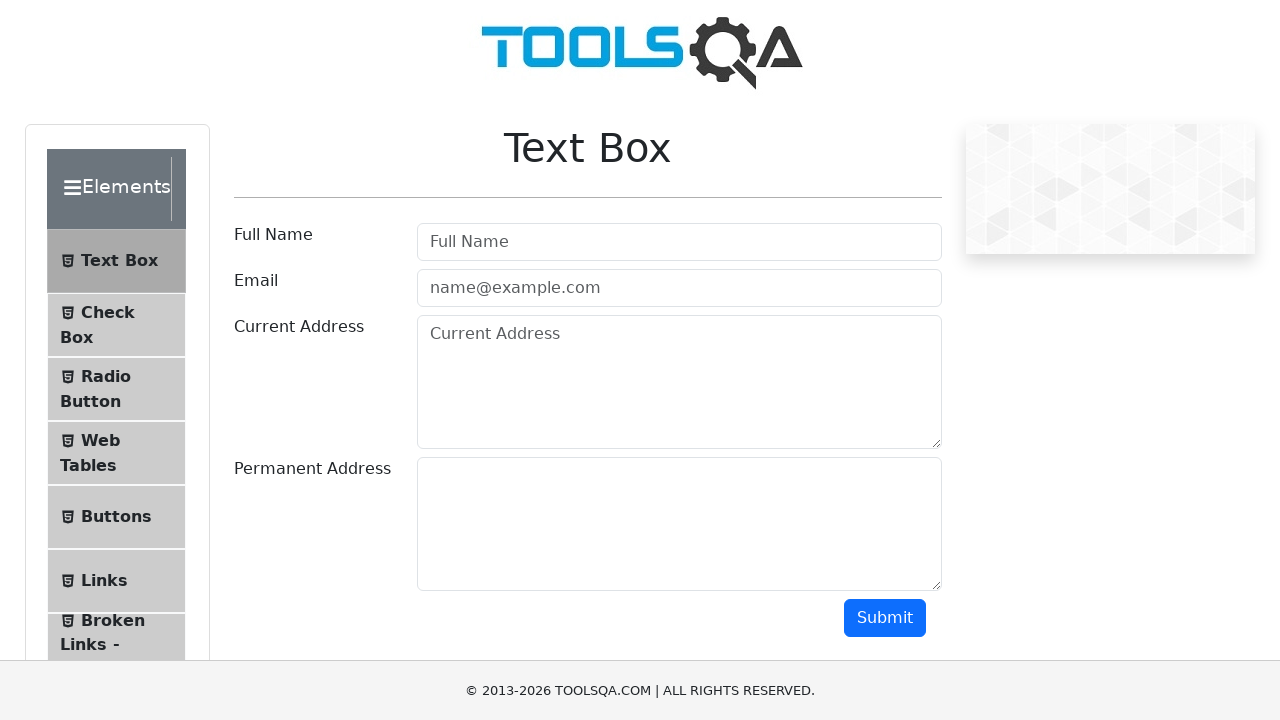

Filled Full Name field with 'Mr.James ken' on #userName
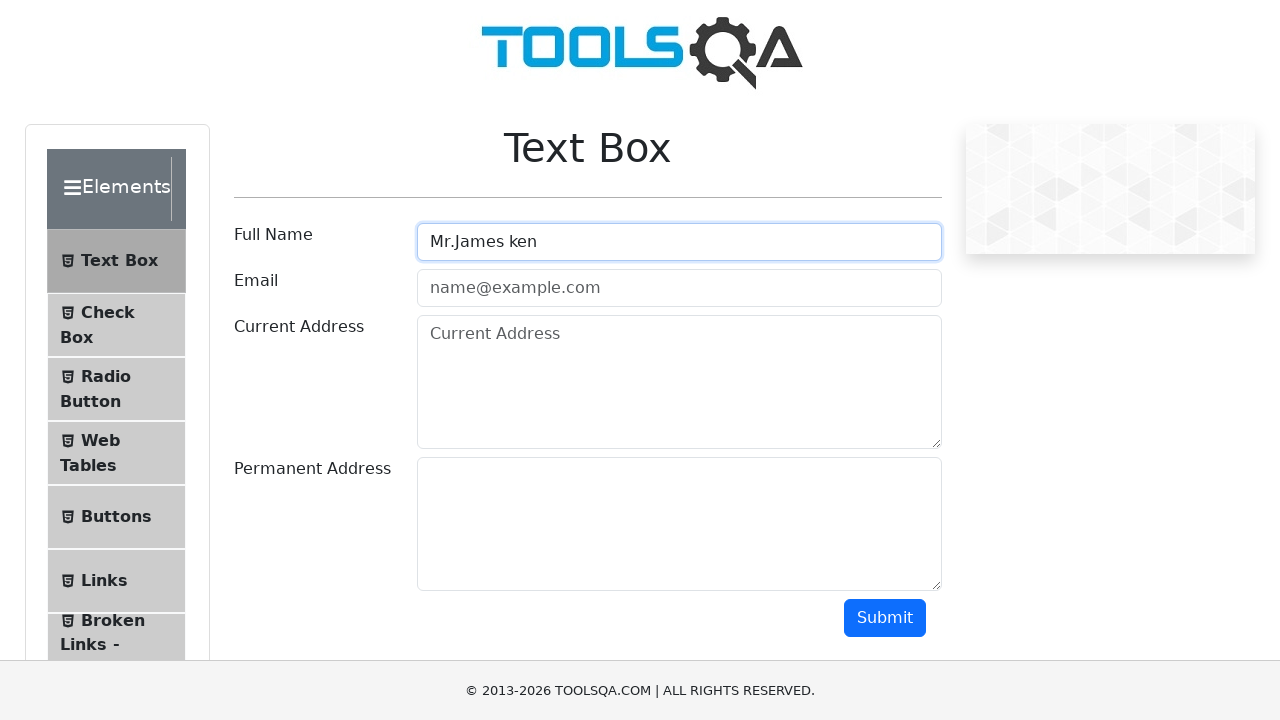

Filled Email field with 'Jame@hotmail.com' on #userEmail
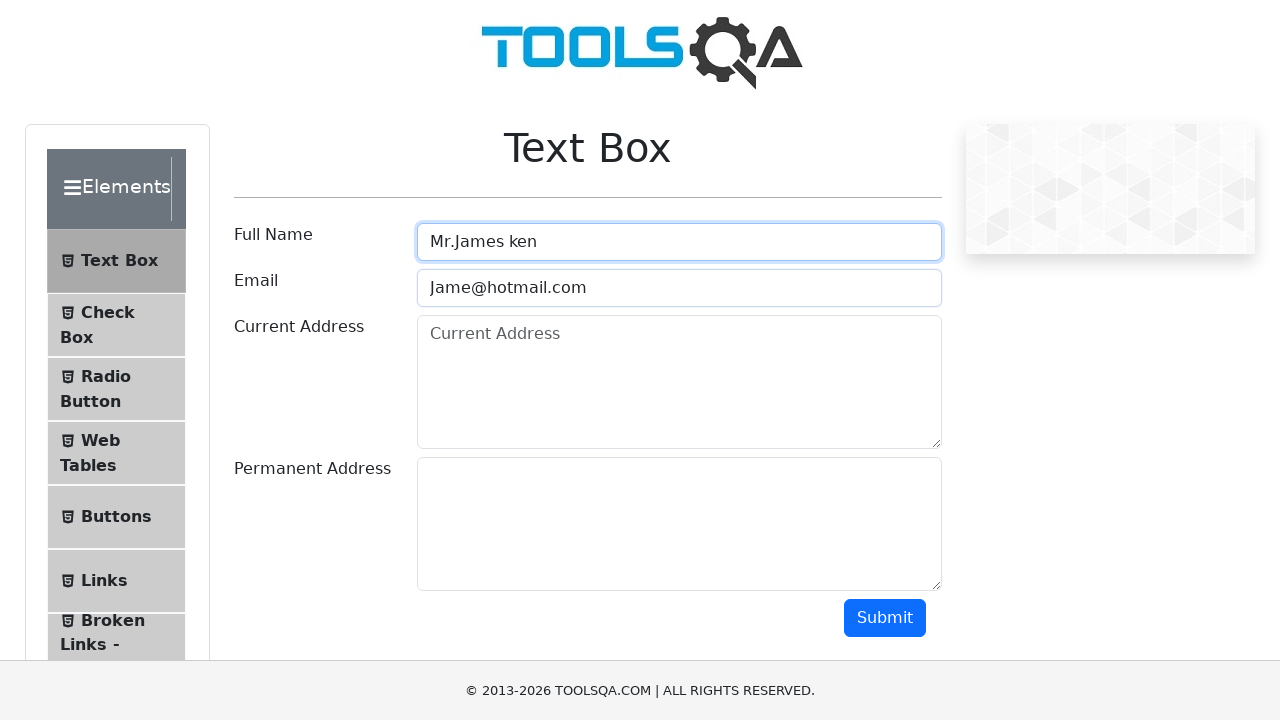

Filled Current Address field with '454 Baker street London' on #currentAddress
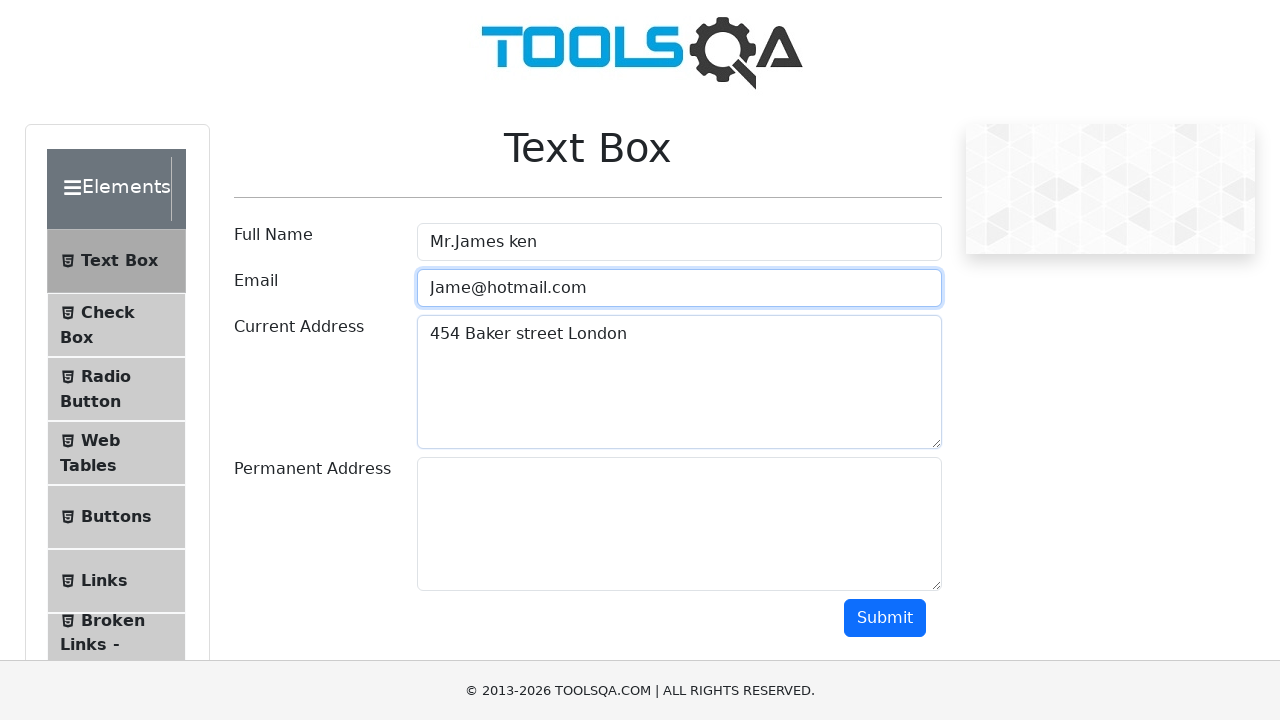

Clicked on Current Address field to focus at (679, 382) on #currentAddress
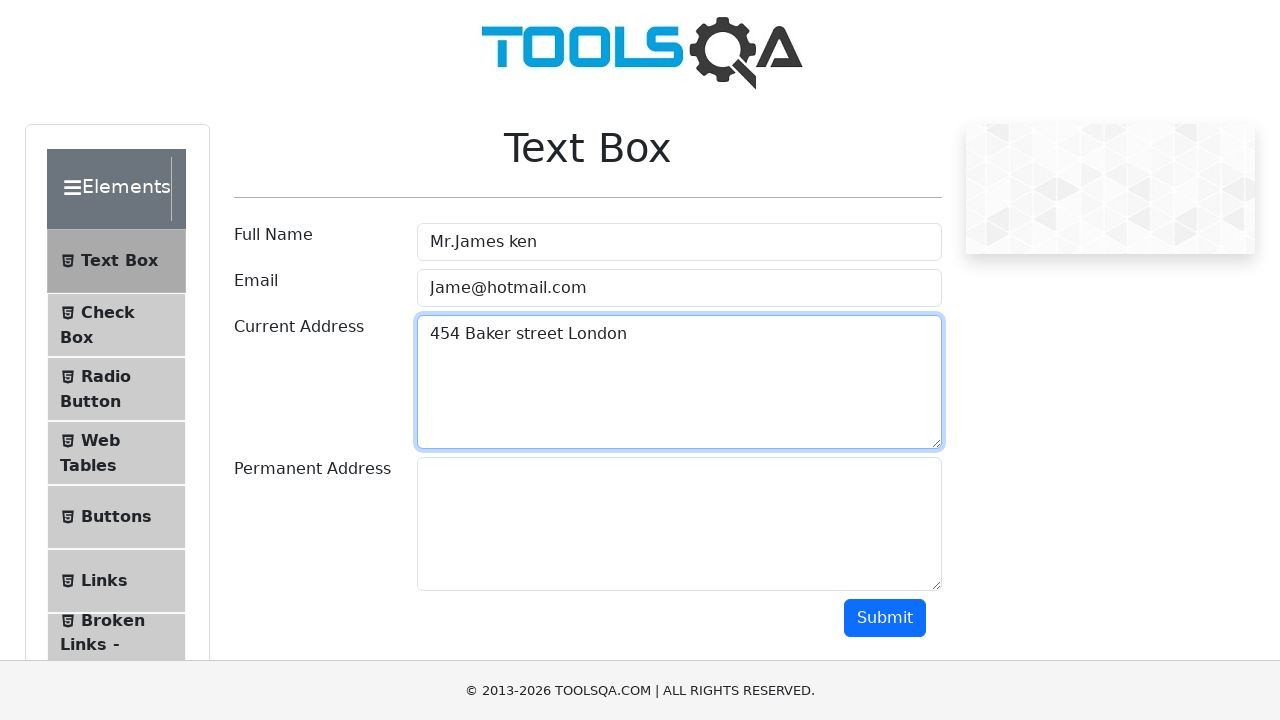

Pressed Ctrl+A to select all text in Current Address field
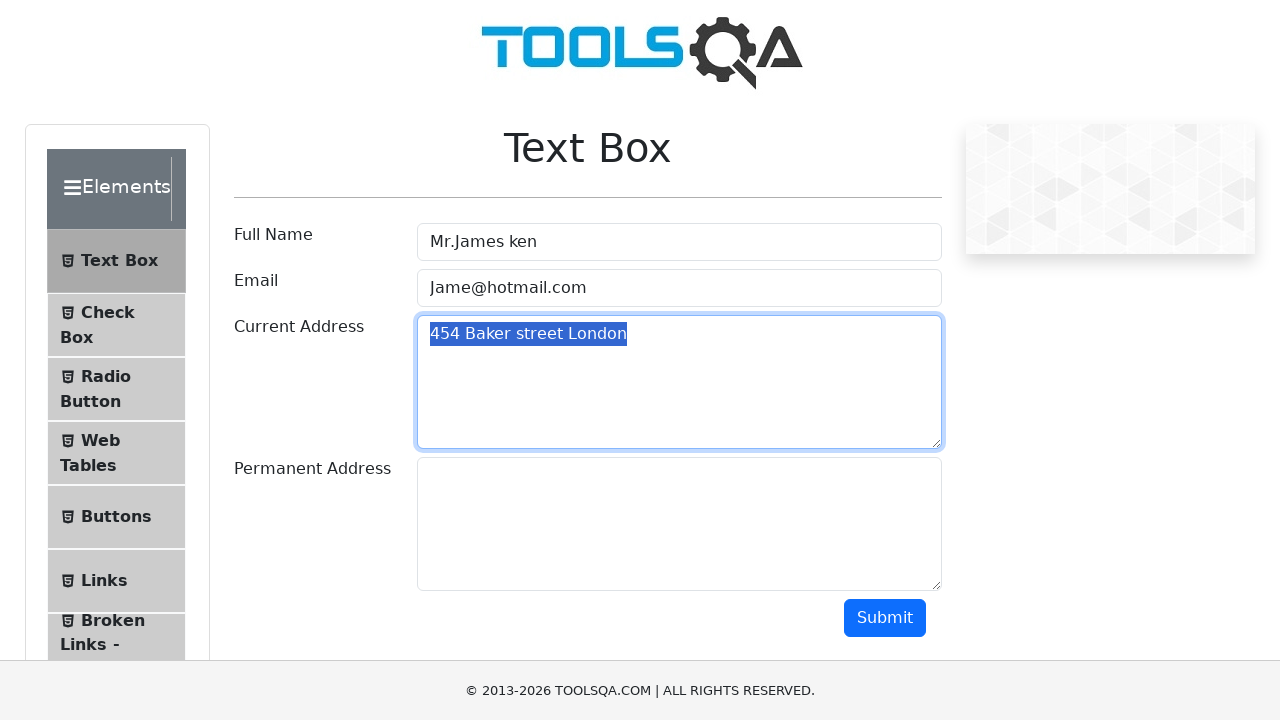

Pressed Ctrl+C to copy selected address text
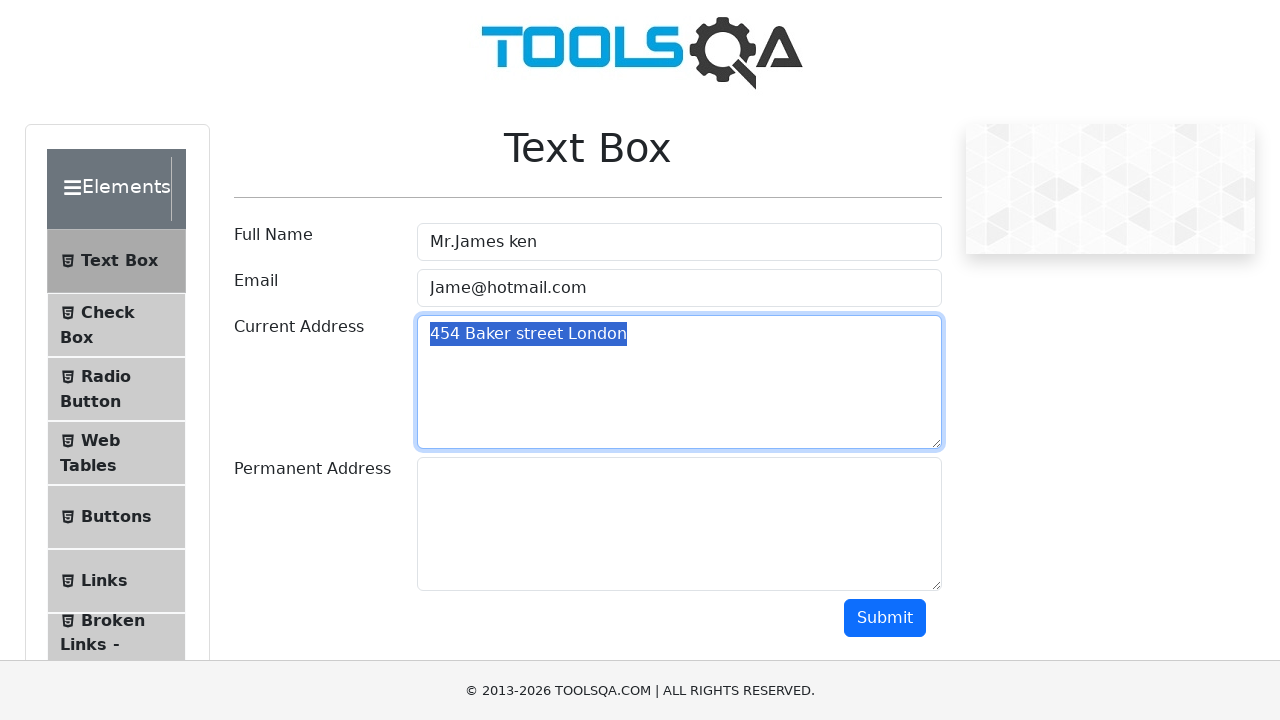

Pressed Tab to move focus to Permanent Address field
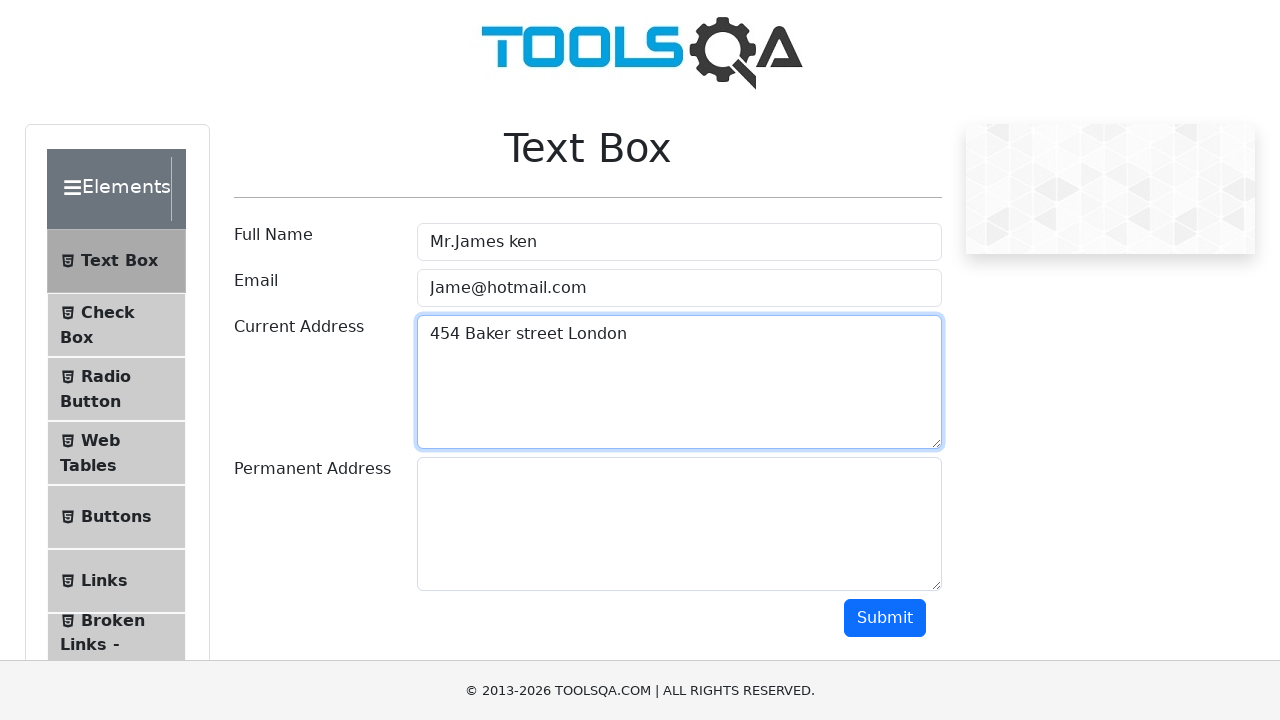

Pressed Ctrl+V to paste address into Permanent Address field
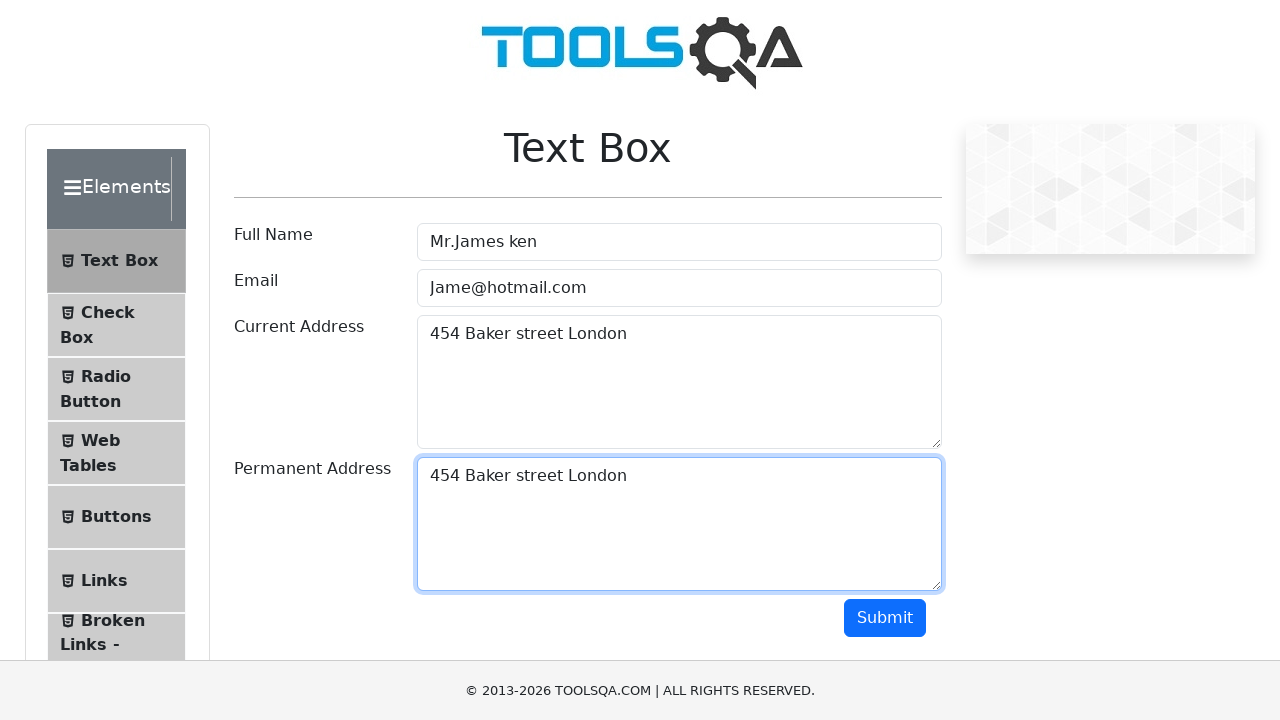

Waited 1 second to see the final result
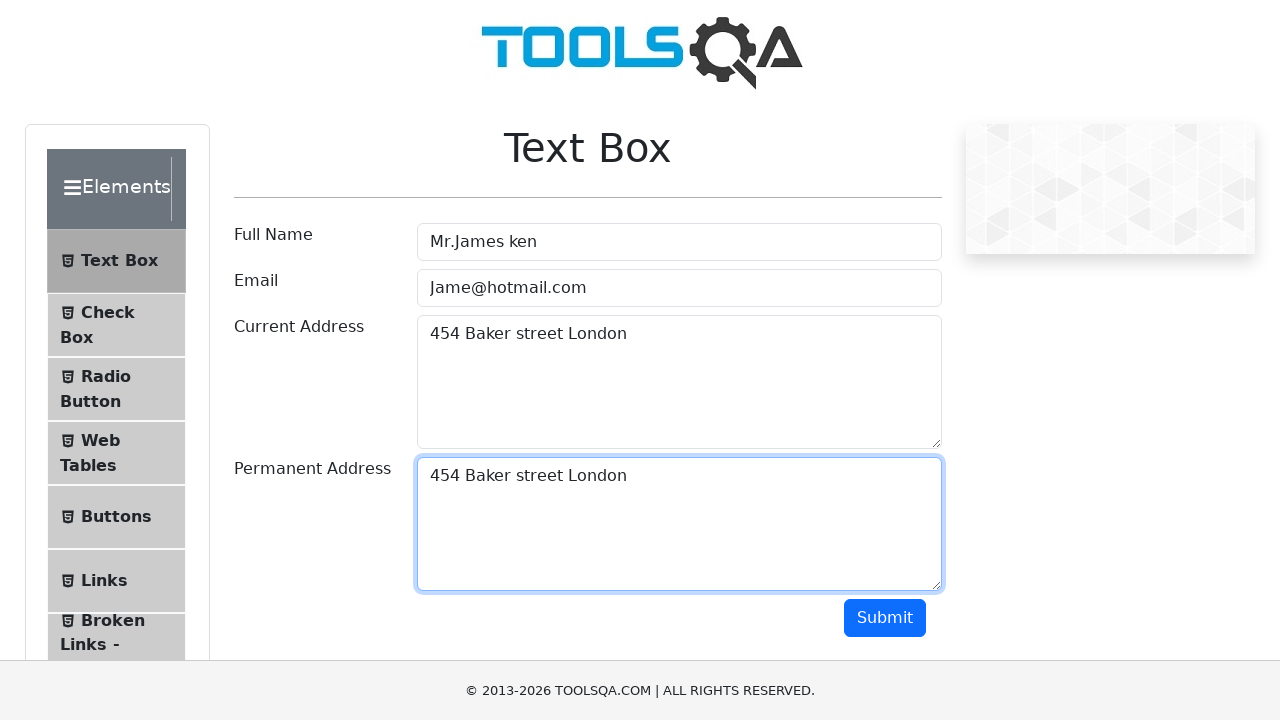

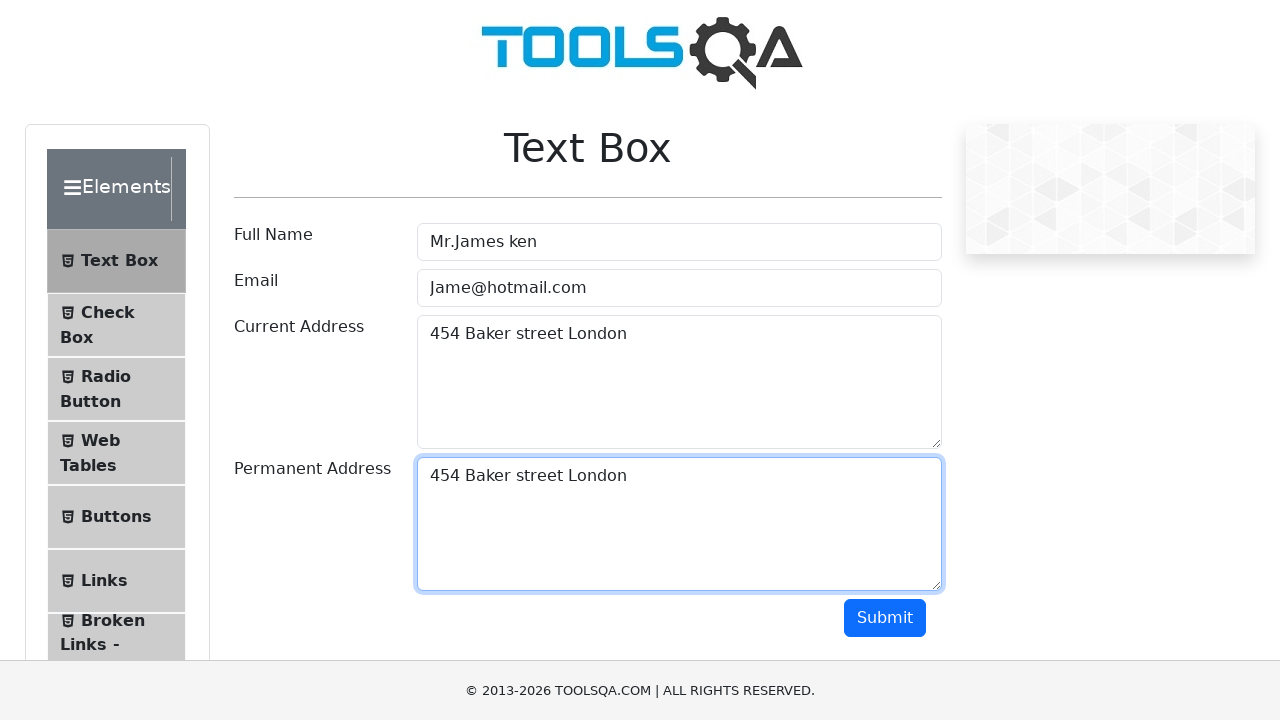